Tests a registration form by filling in first name, last name, and email fields, then submitting and verifying the success message is displayed.

Starting URL: http://suninjuly.github.io/registration1.html

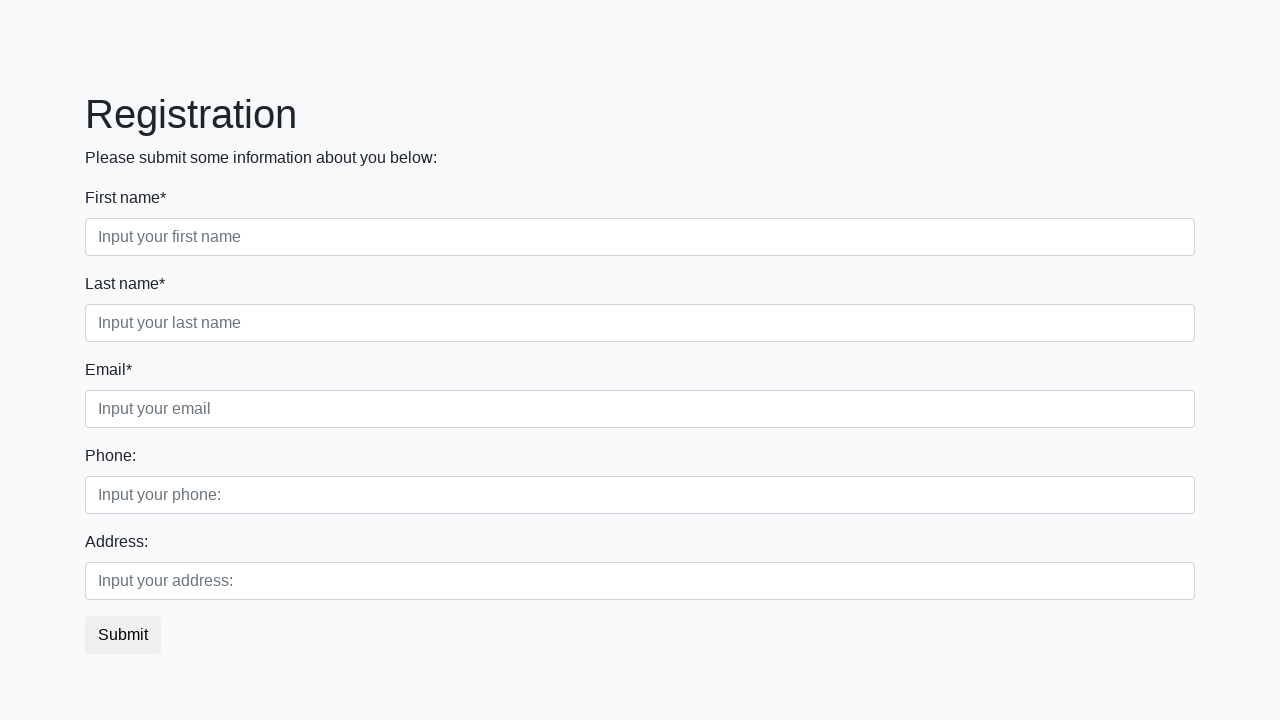

Filled first name field with 'VASYA' on .first_block .first
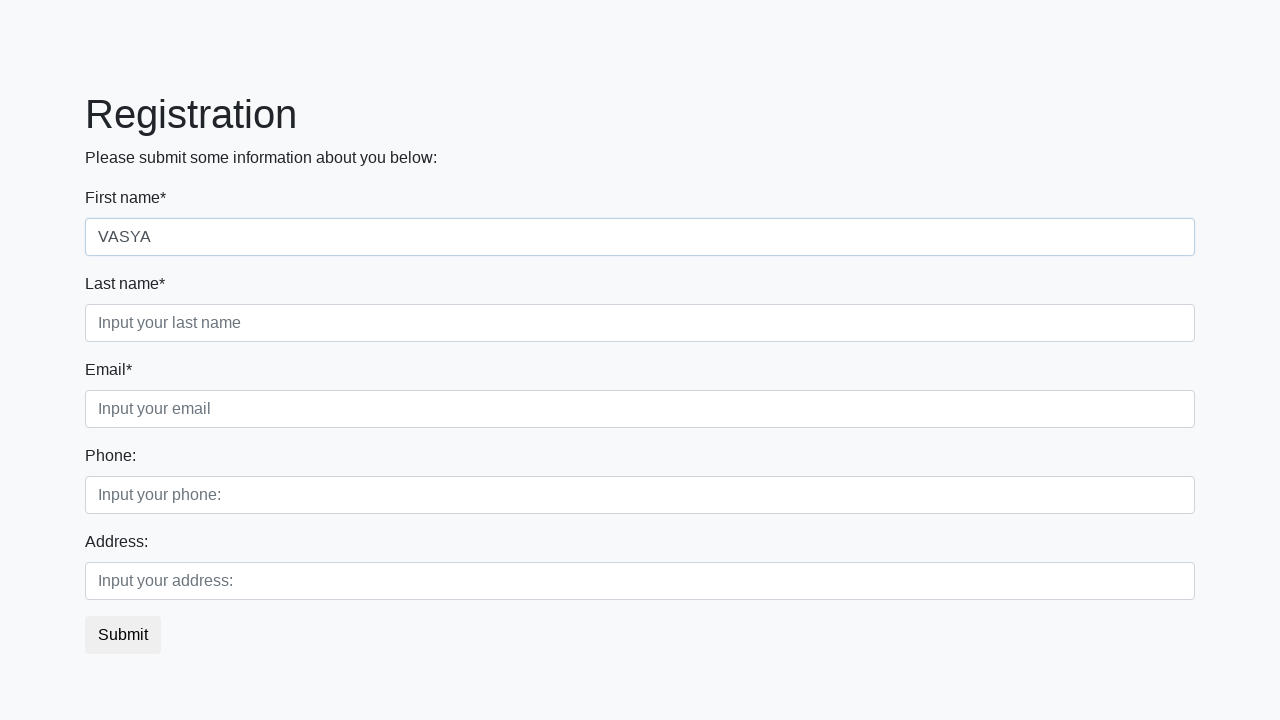

Filled last name field with 'PUPKIN' on .first_block .second
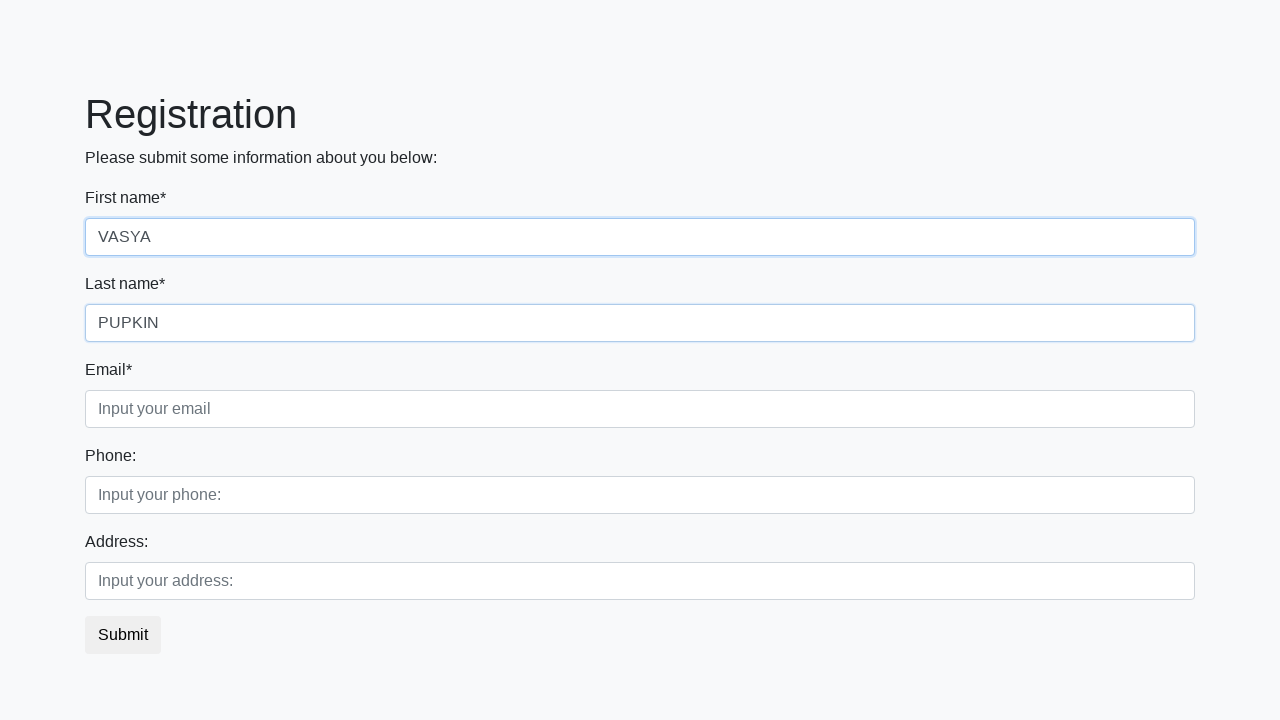

Filled email field with '123@ya.ru' on .first_block .third
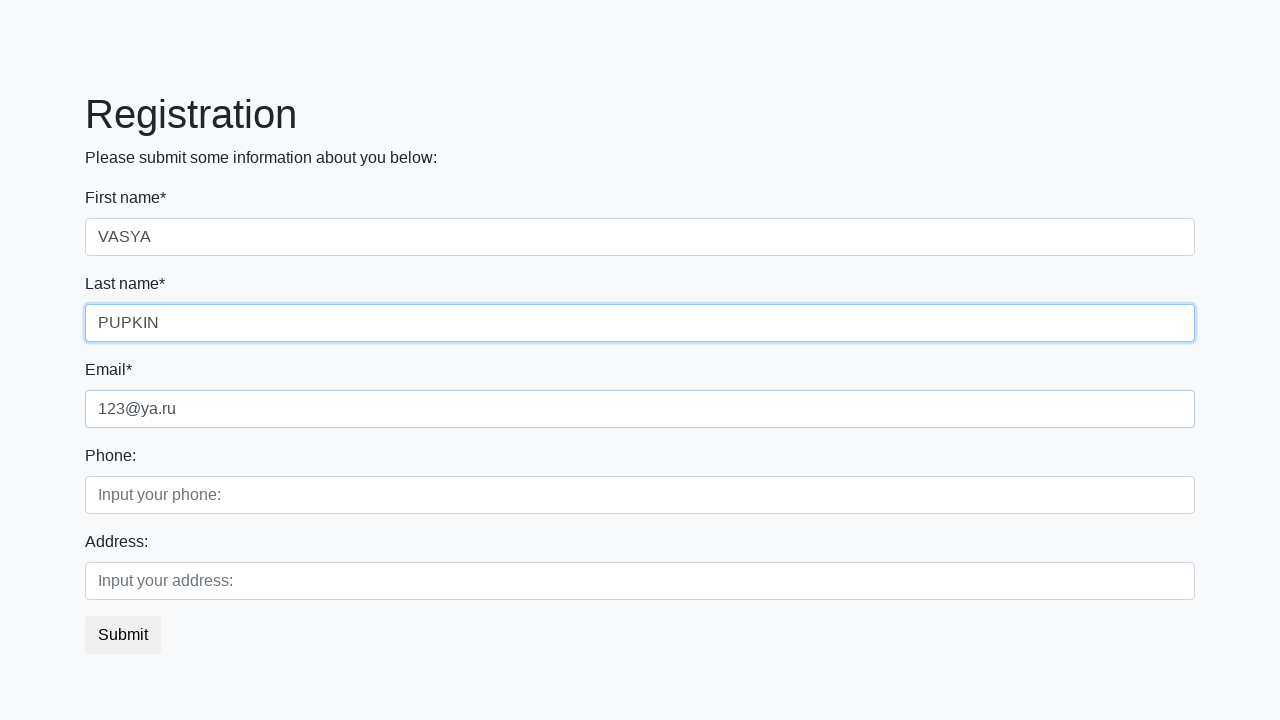

Clicked submit button at (123, 635) on button.btn
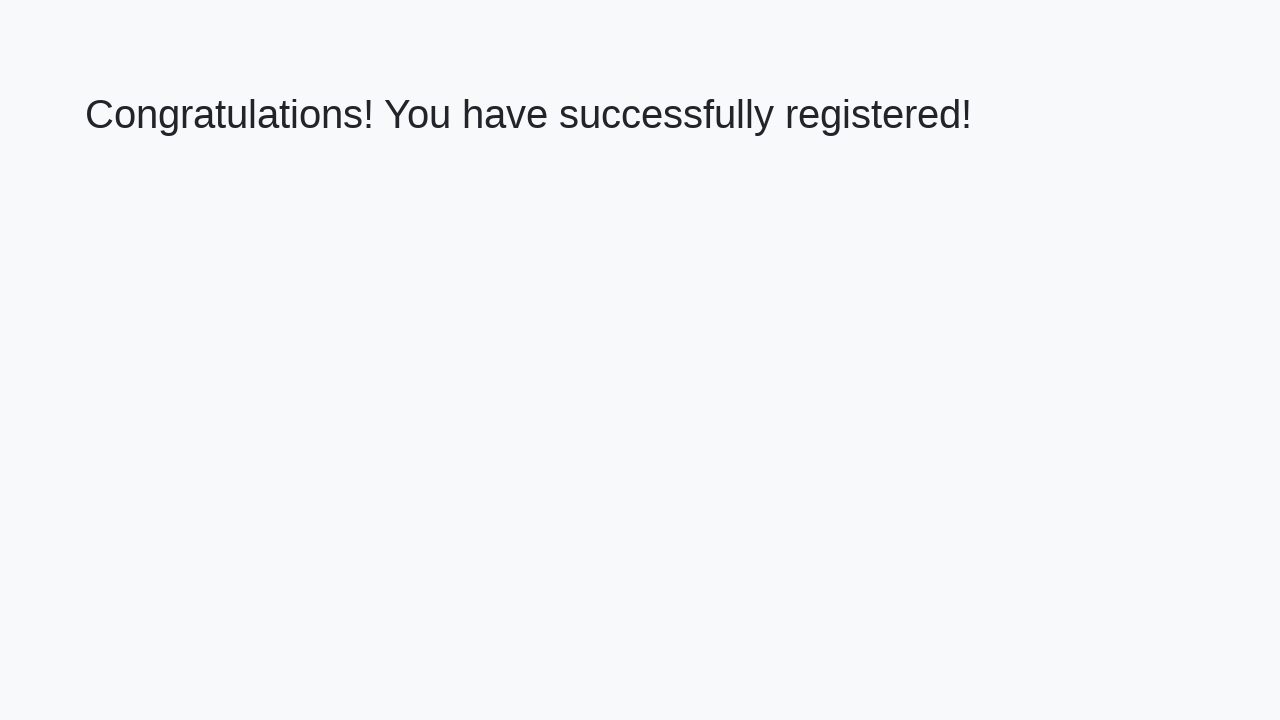

Success message heading loaded
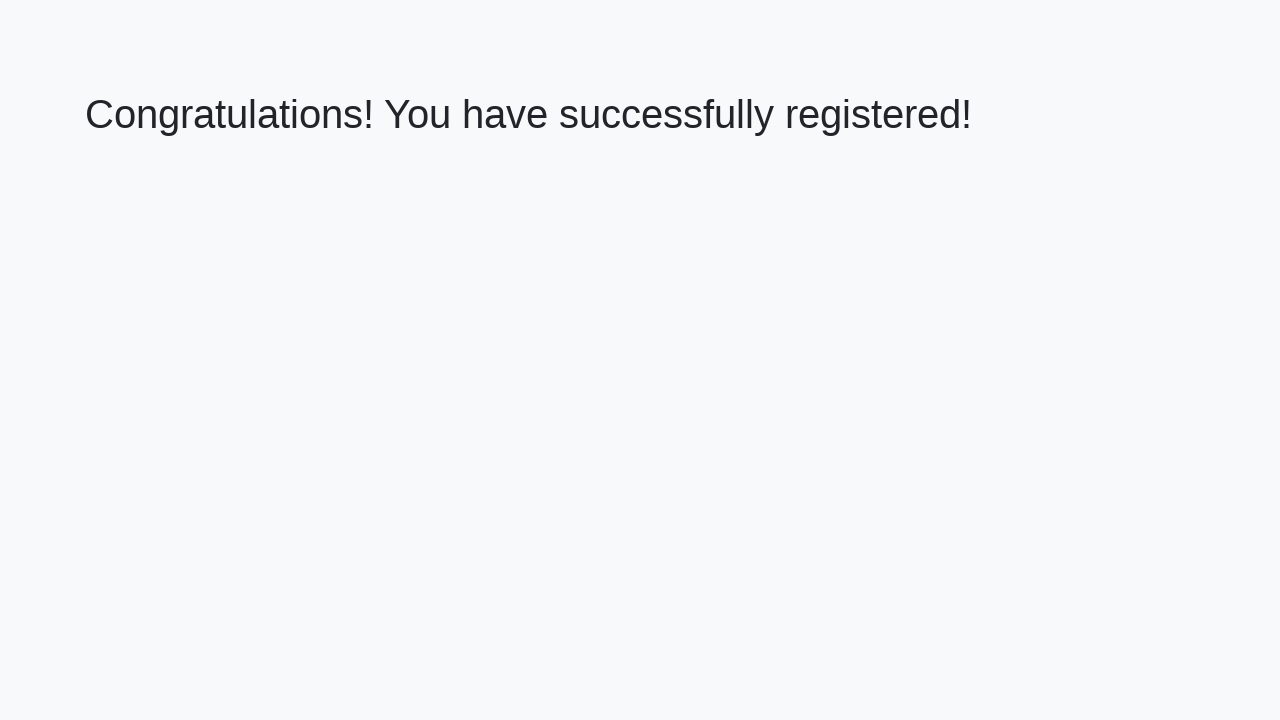

Retrieved success message text content
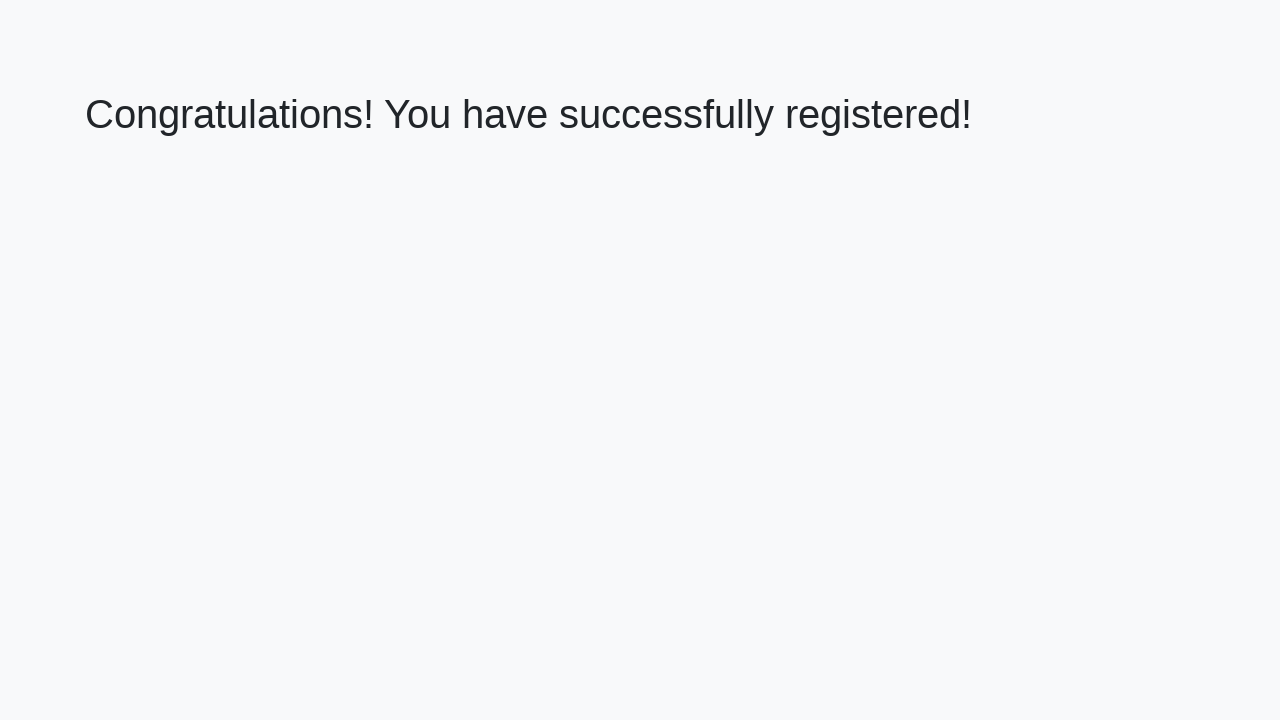

Verified success message matches expected text
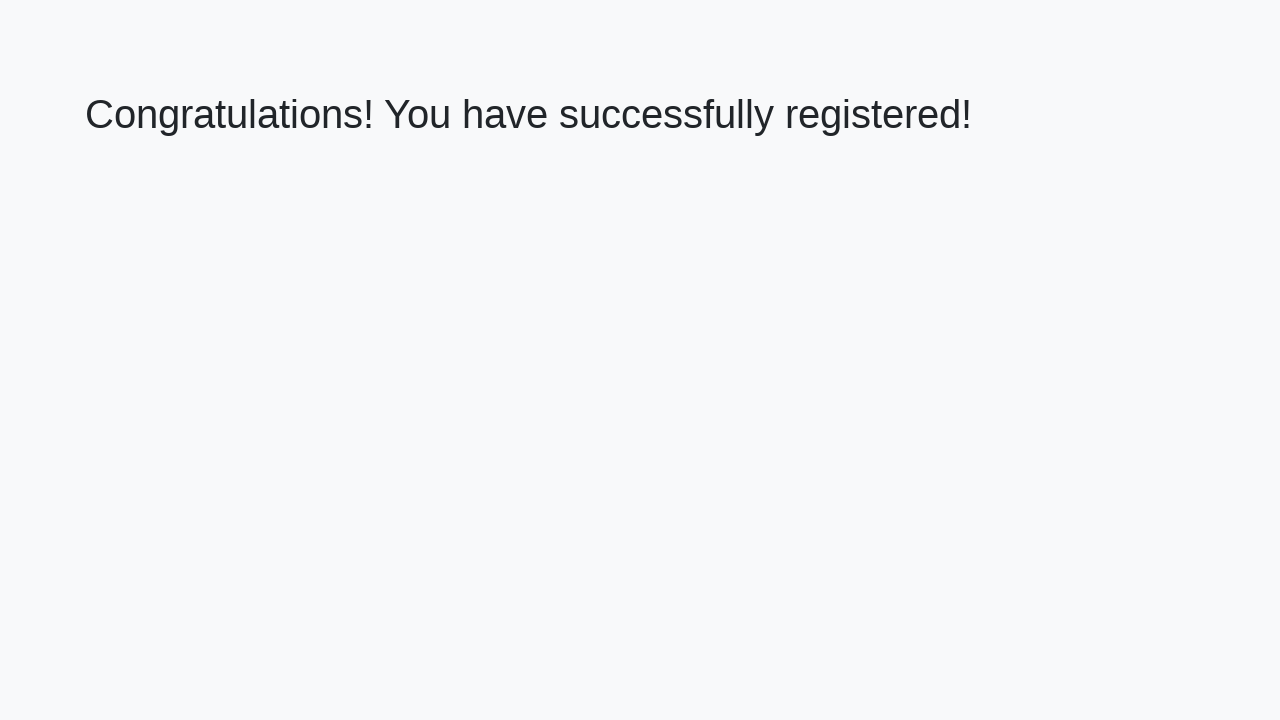

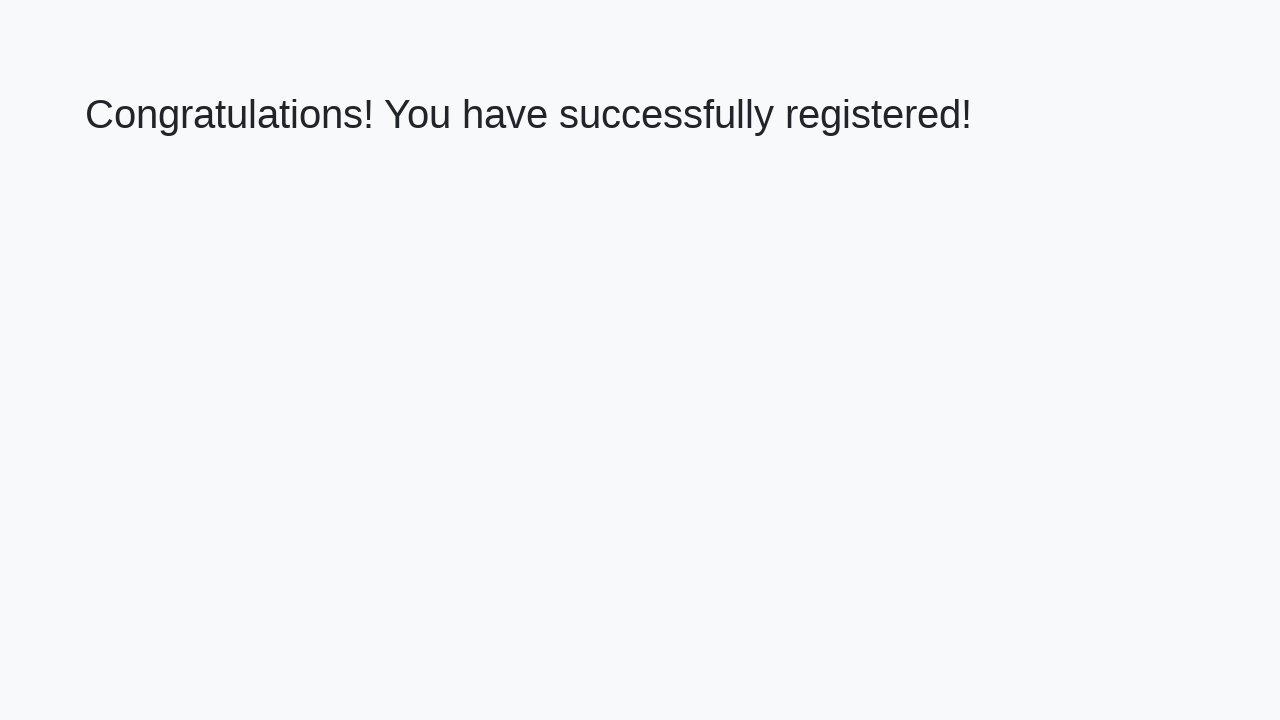